Tests drag and drop functionality by dragging an element to a new position on the jQuery UI demo page

Starting URL: https://jqueryui.com/draggable/

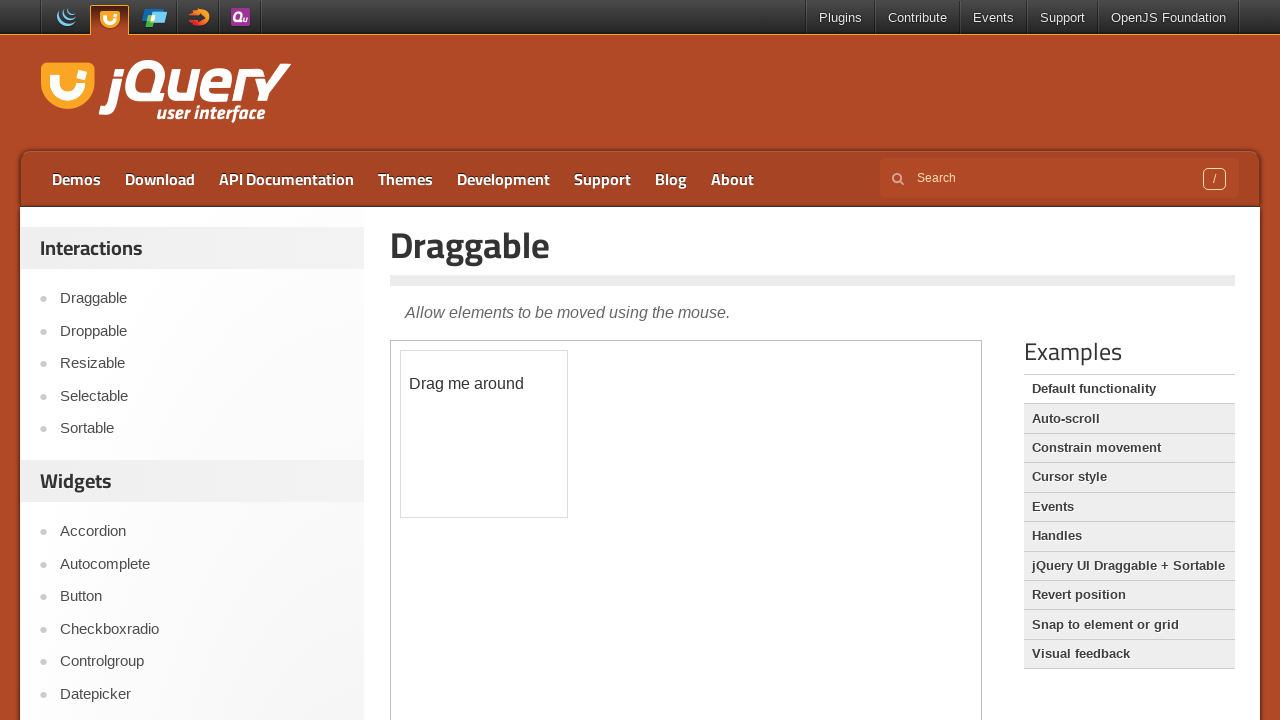

Located the iframe containing the draggable demo
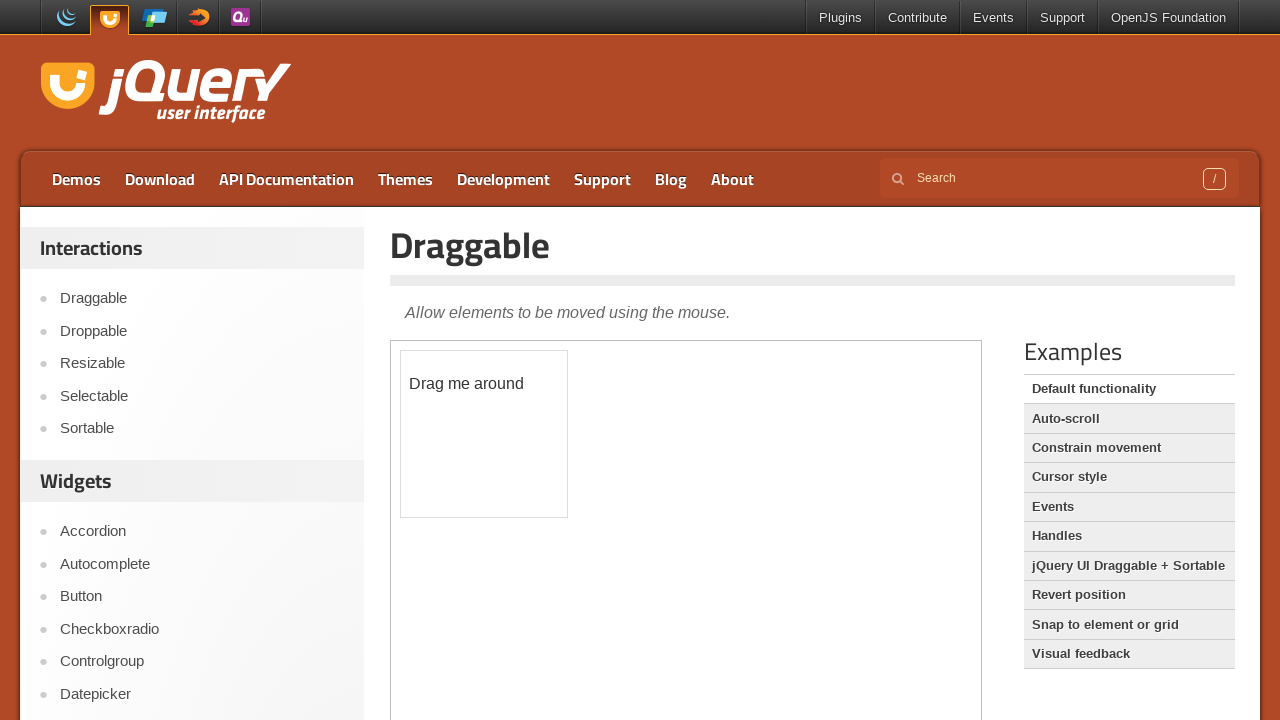

Located the draggable element with ID 'draggable'
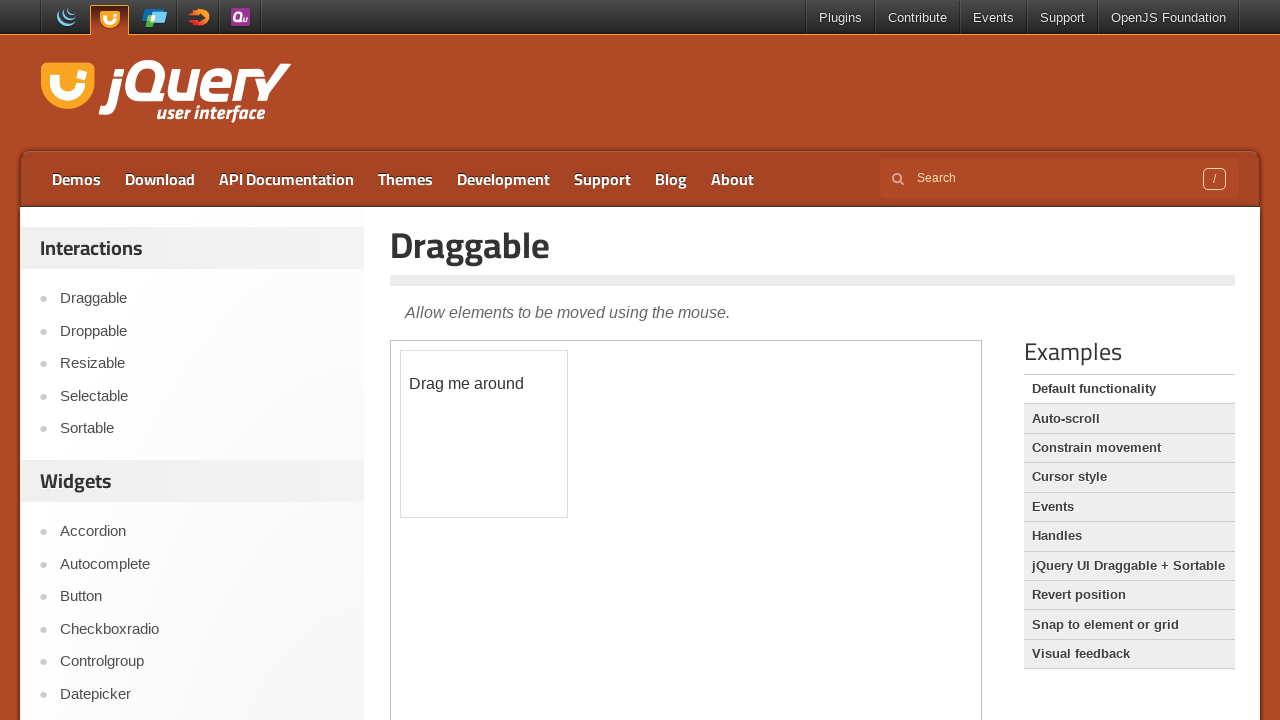

Retrieved bounding box of the draggable element
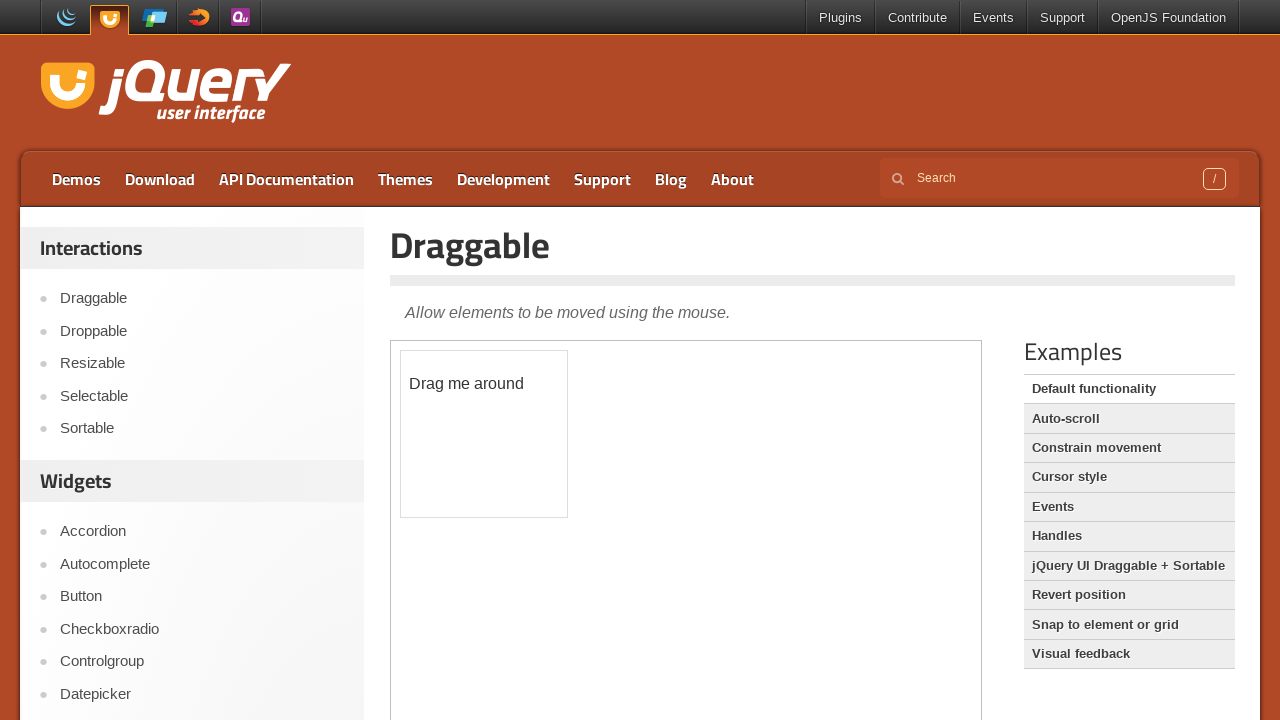

Dragged the element 50px right and 90px down to new position at (451, 441)
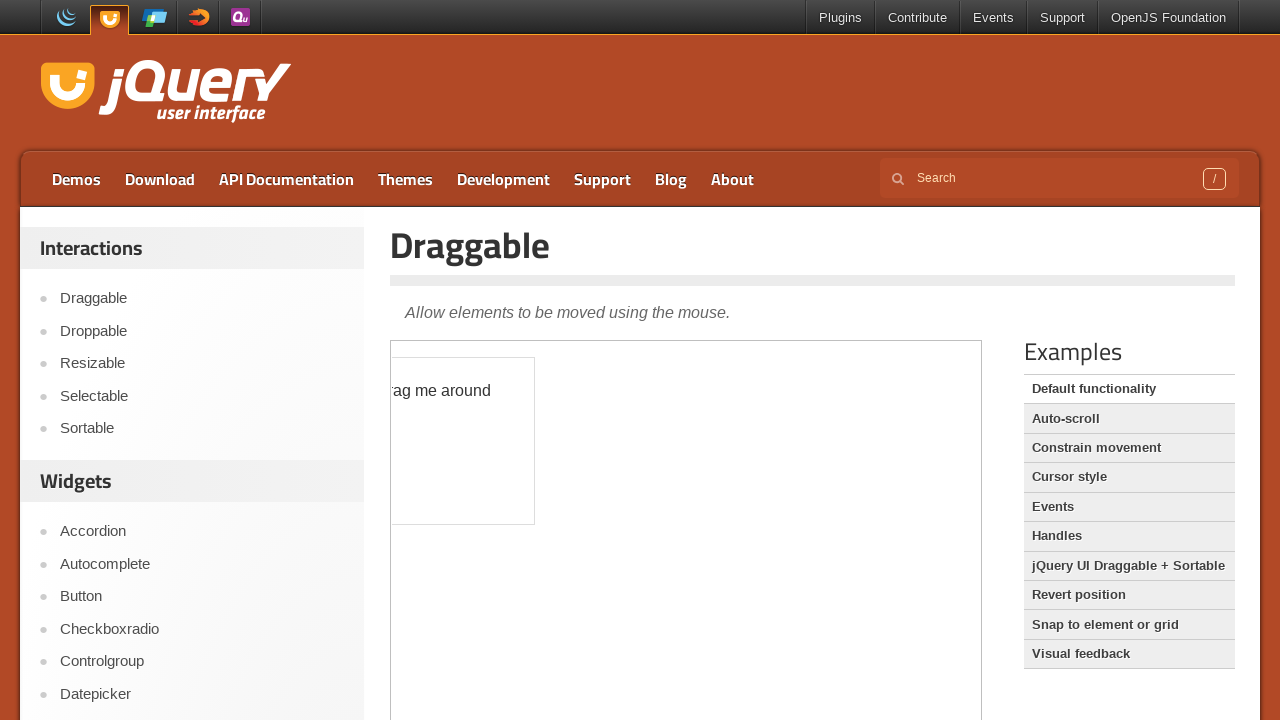

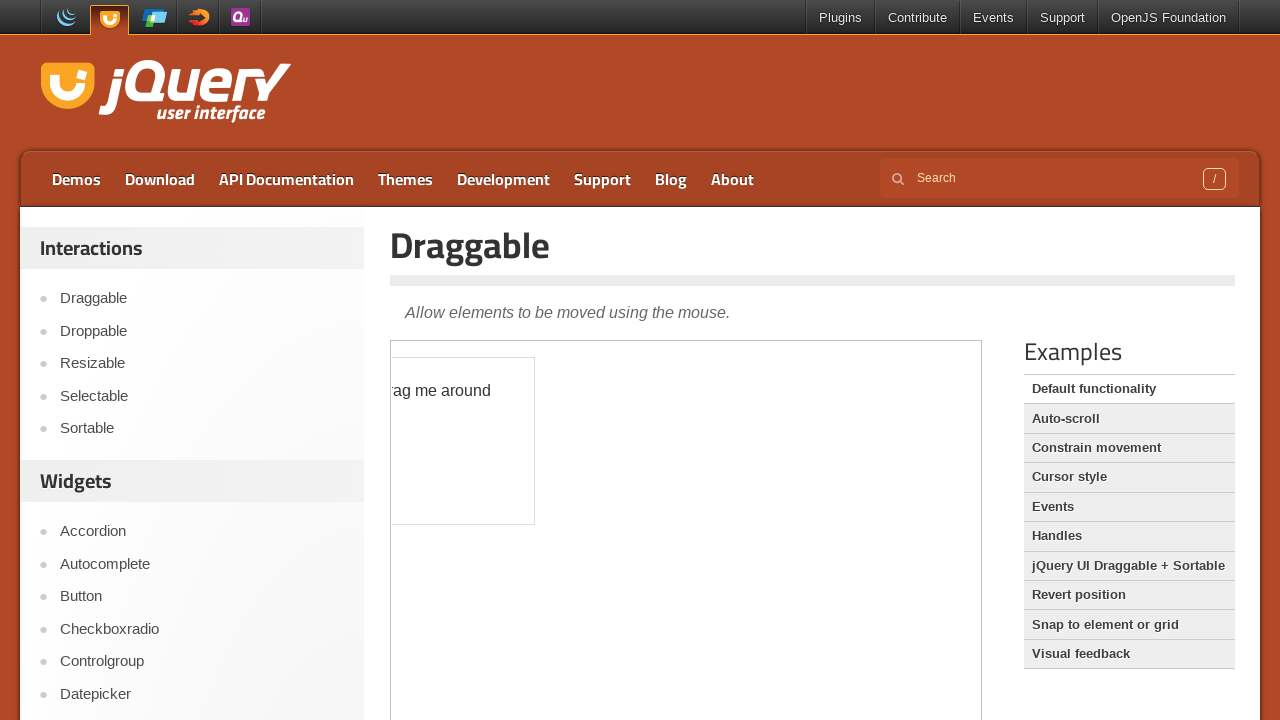